Tests that clicking on arrival images navigates to product pages for Selenium Ruby, Thinking in HTML, and Mastering JavaScript books

Starting URL: https://practice.automationtesting.in

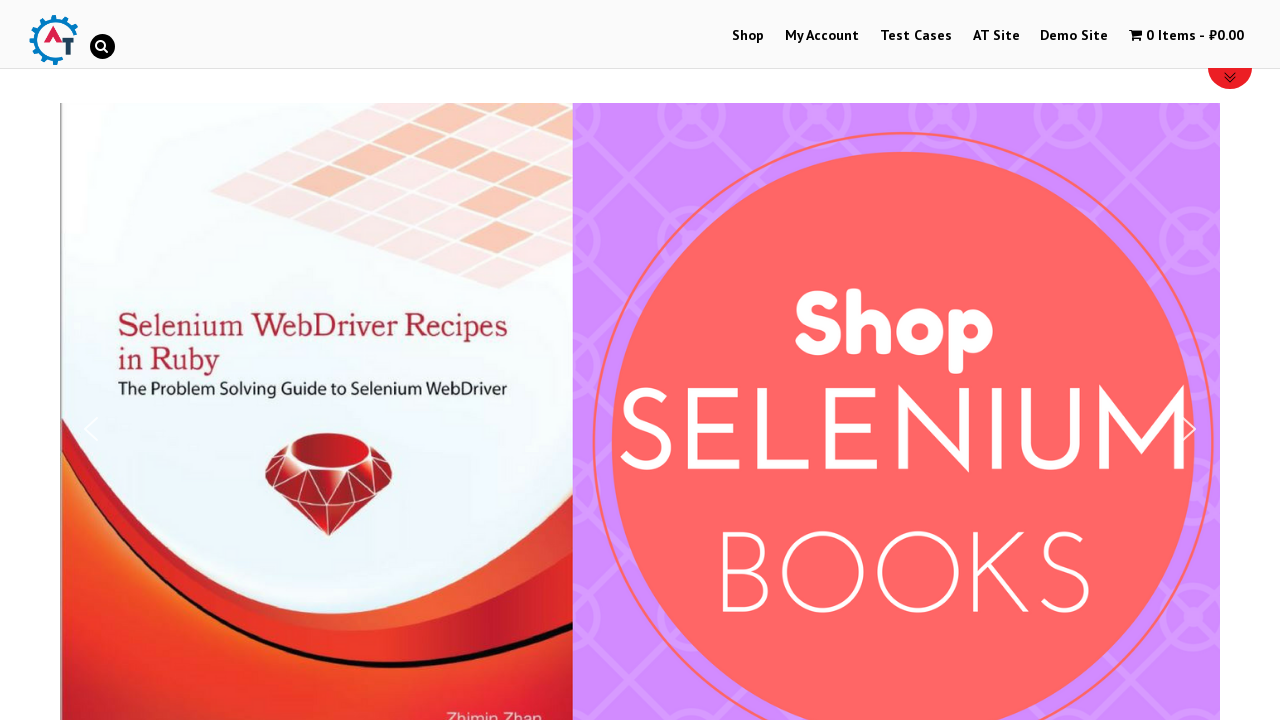

Clicked Shop link at (748, 36) on xpath=//a[contains(text(),"Shop")]
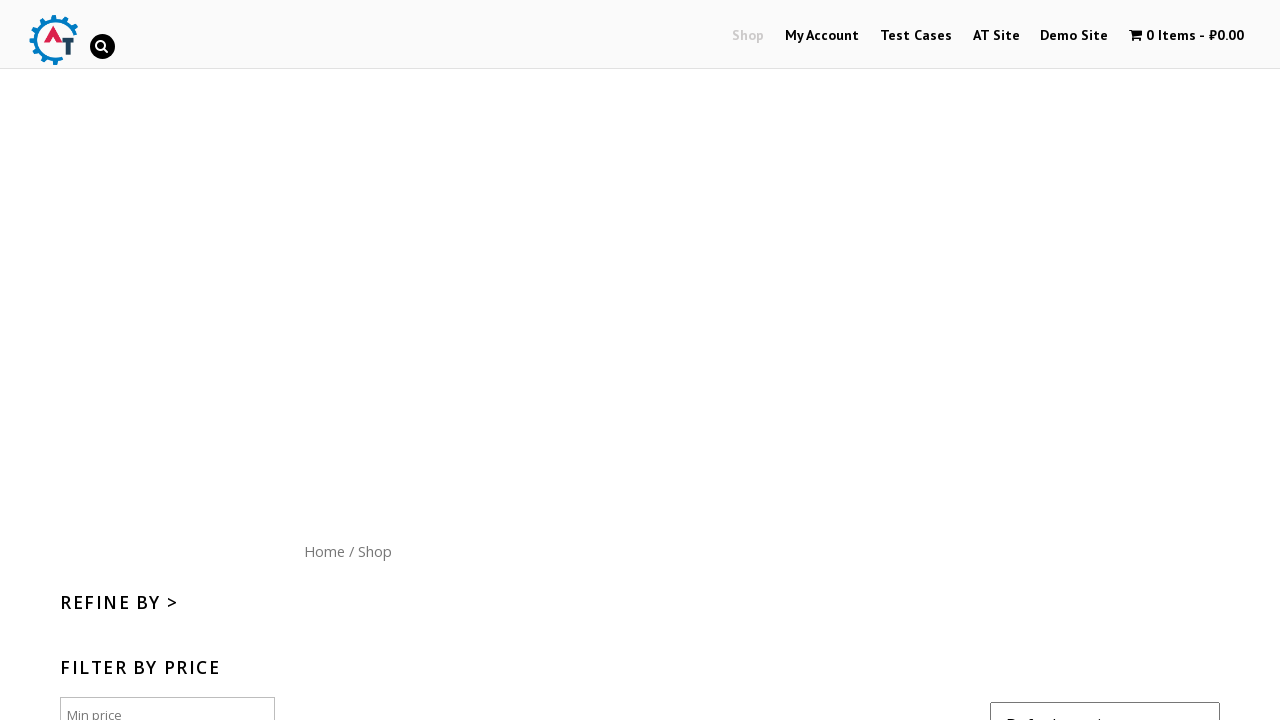

Shop page loaded
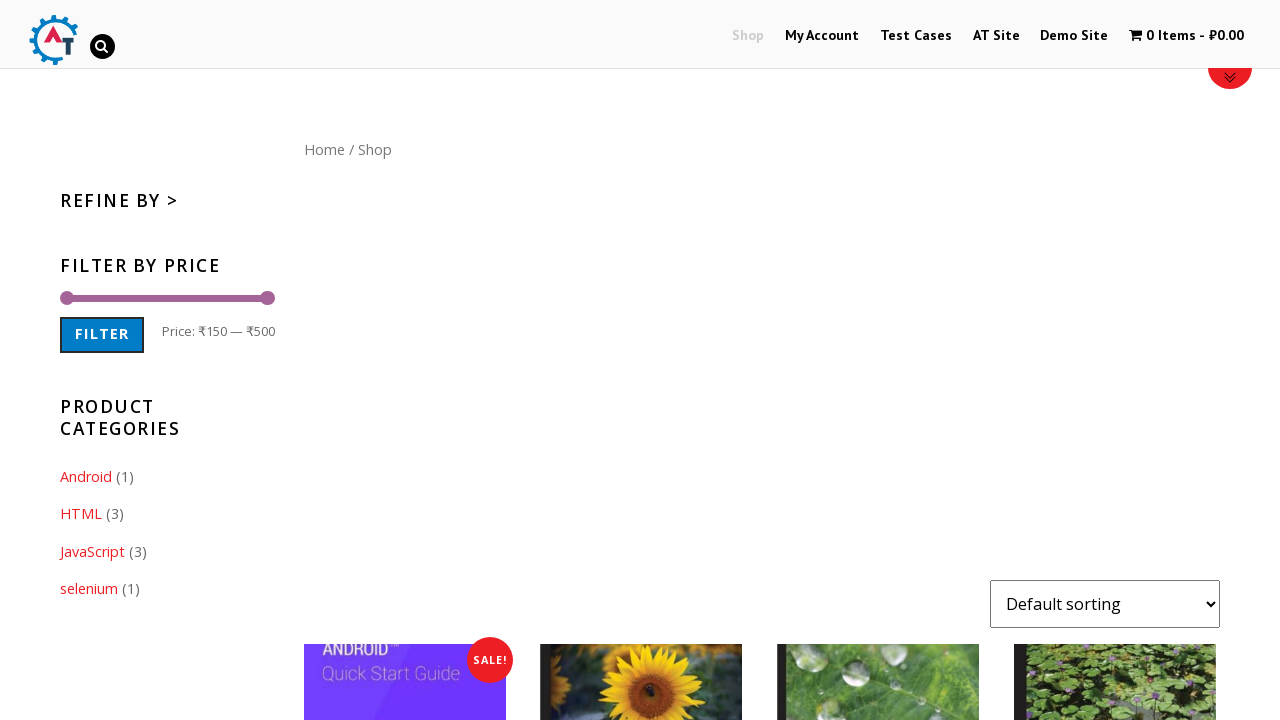

Clicked Home link at (324, 149) on xpath=//a[contains(text(),"Home")]
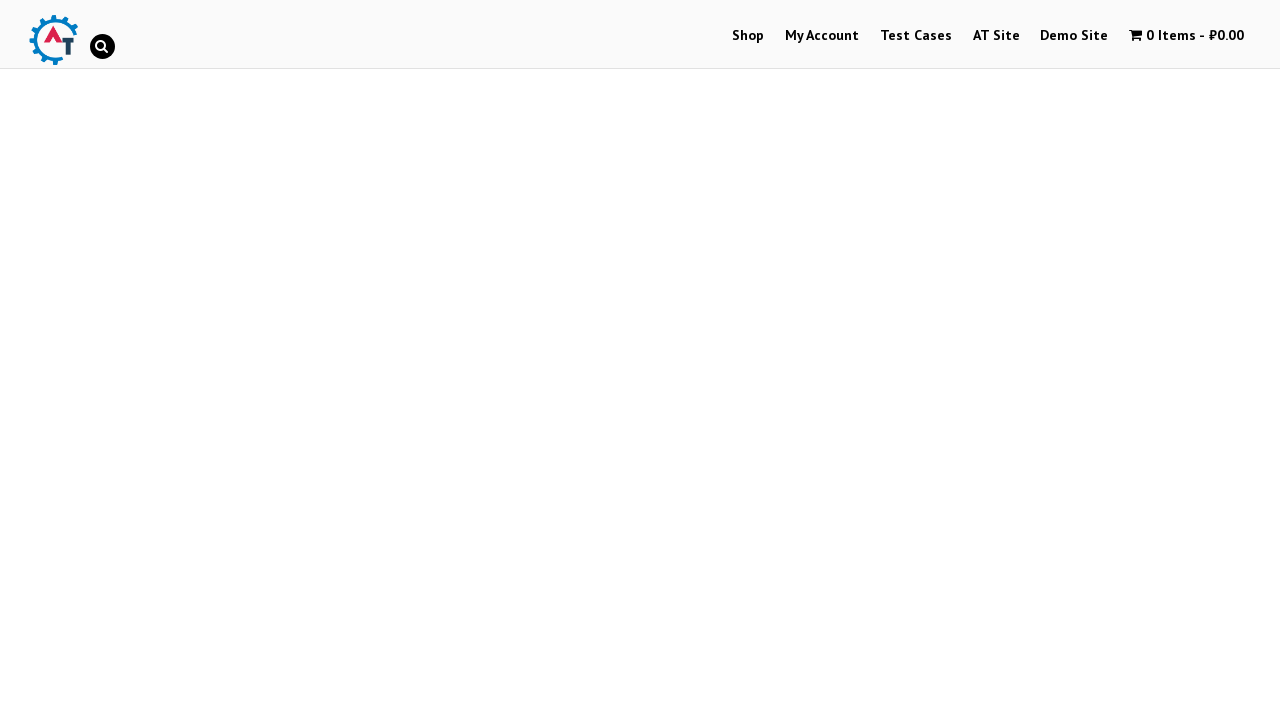

Home page loaded with arrival images
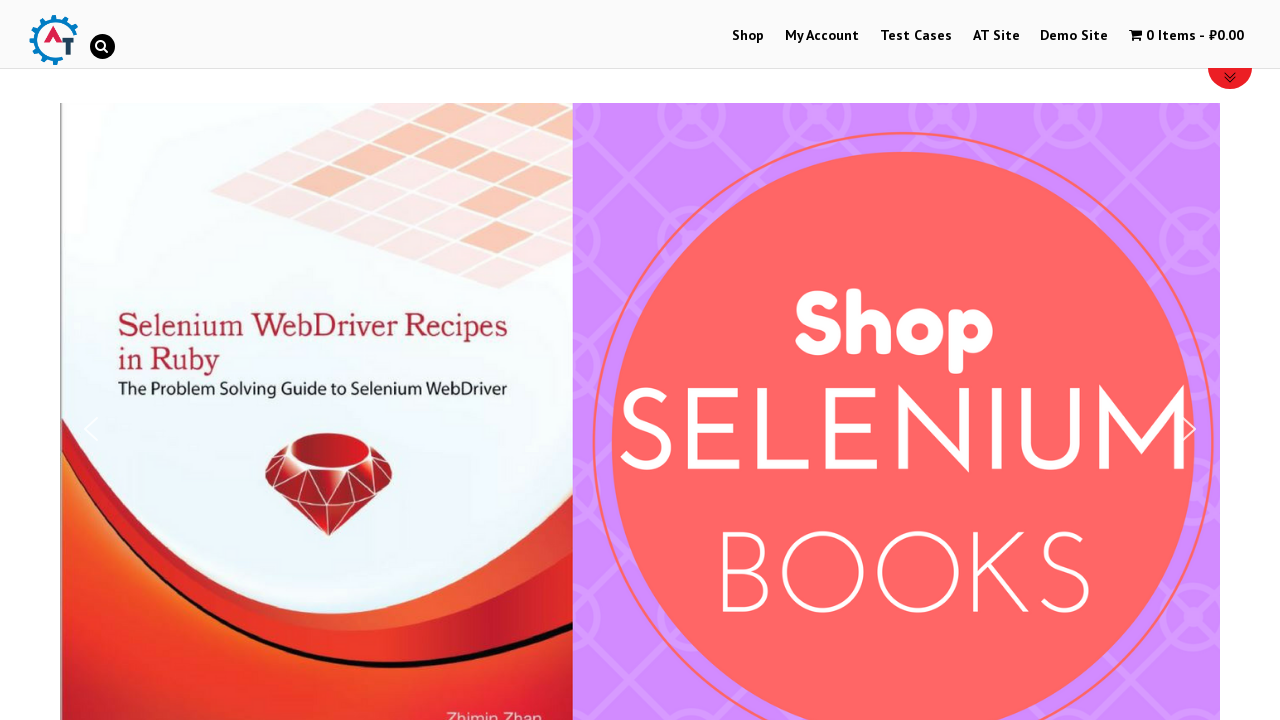

Clicked Selenium Ruby arrival image at (241, 361) on xpath=//img[@title="Selenium Ruby"]
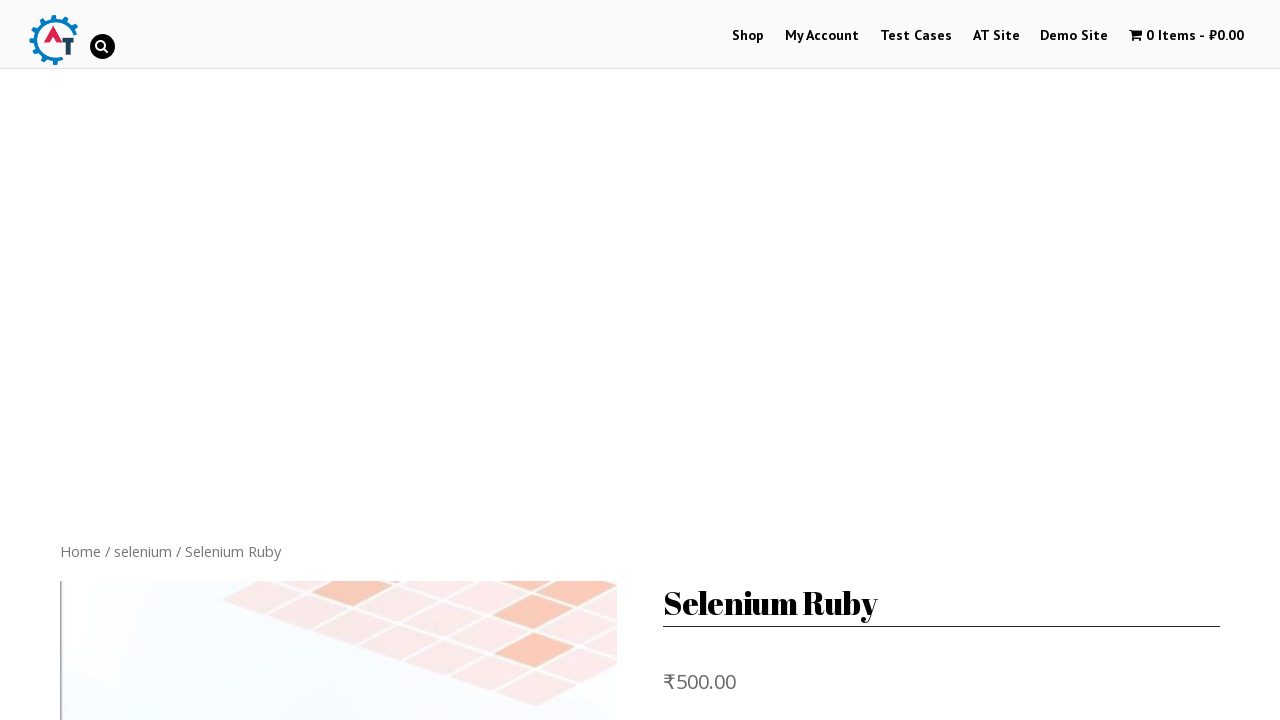

Navigated to Selenium Ruby product page
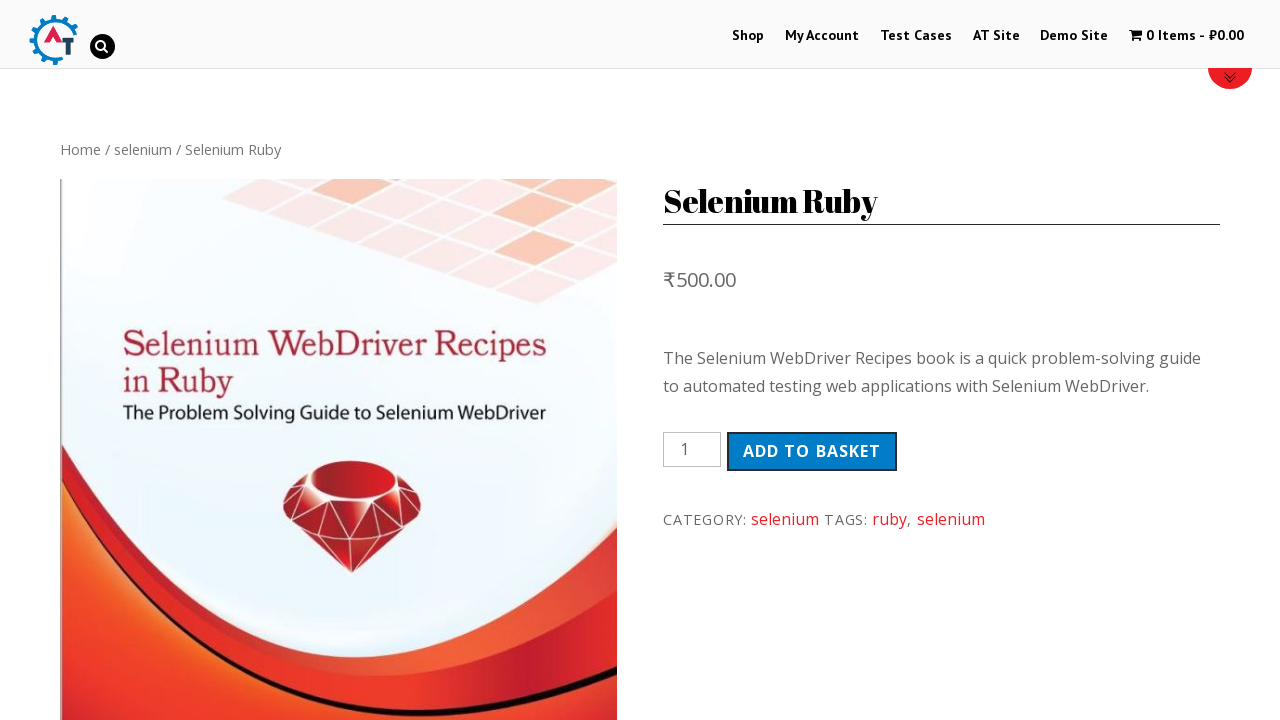

Clicked Shop link to navigate back at (748, 36) on xpath=//a[contains(text(),"Shop")]
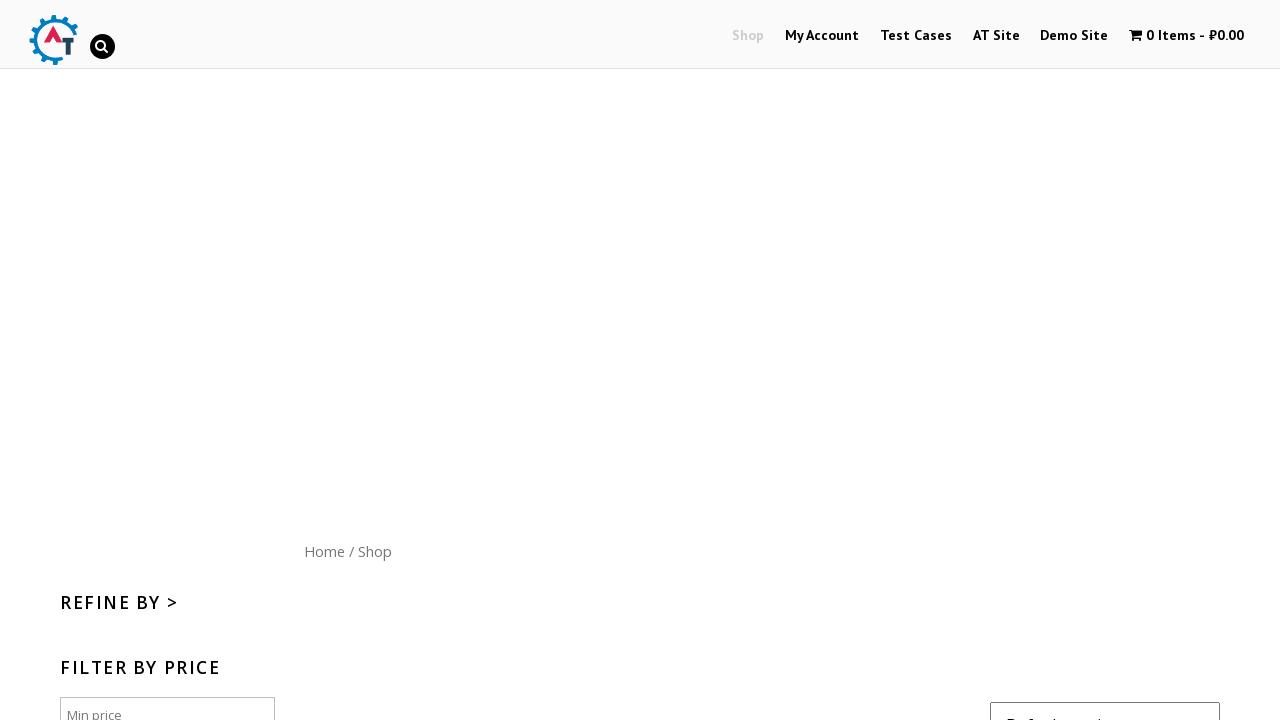

Shop page loaded
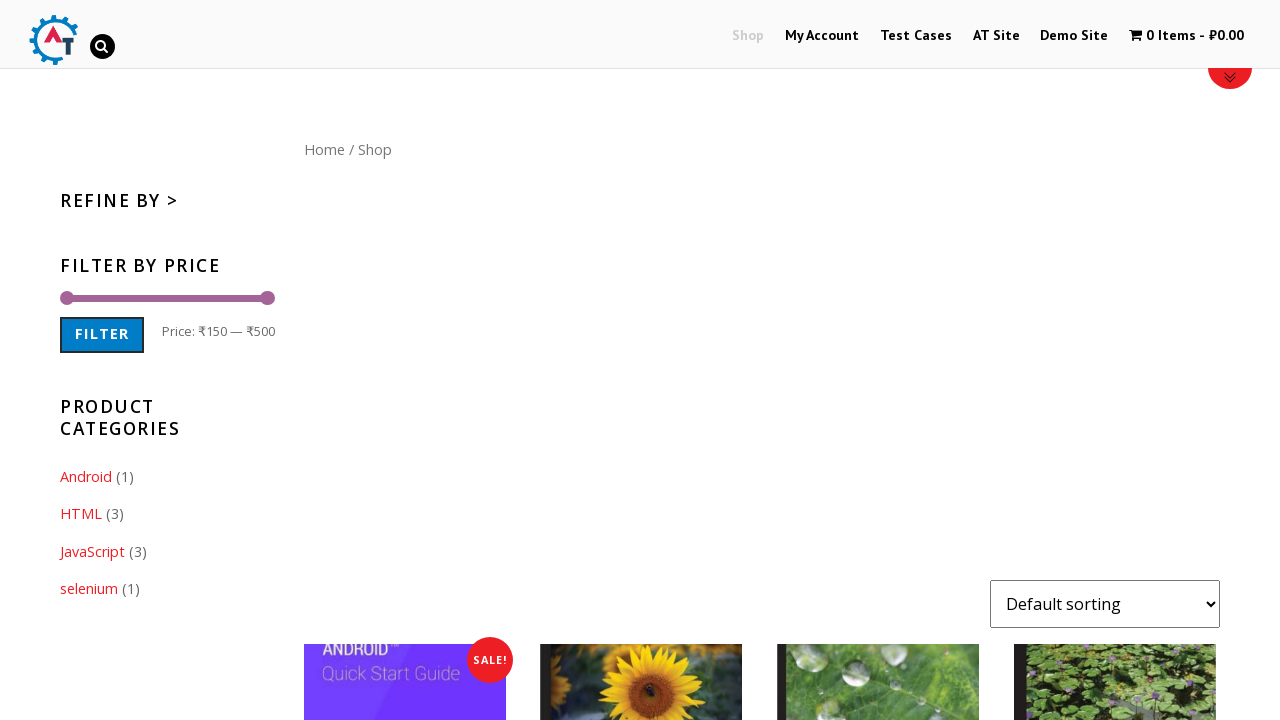

Clicked Home link to return to home page at (324, 149) on xpath=//a[contains(text(),"Home")]
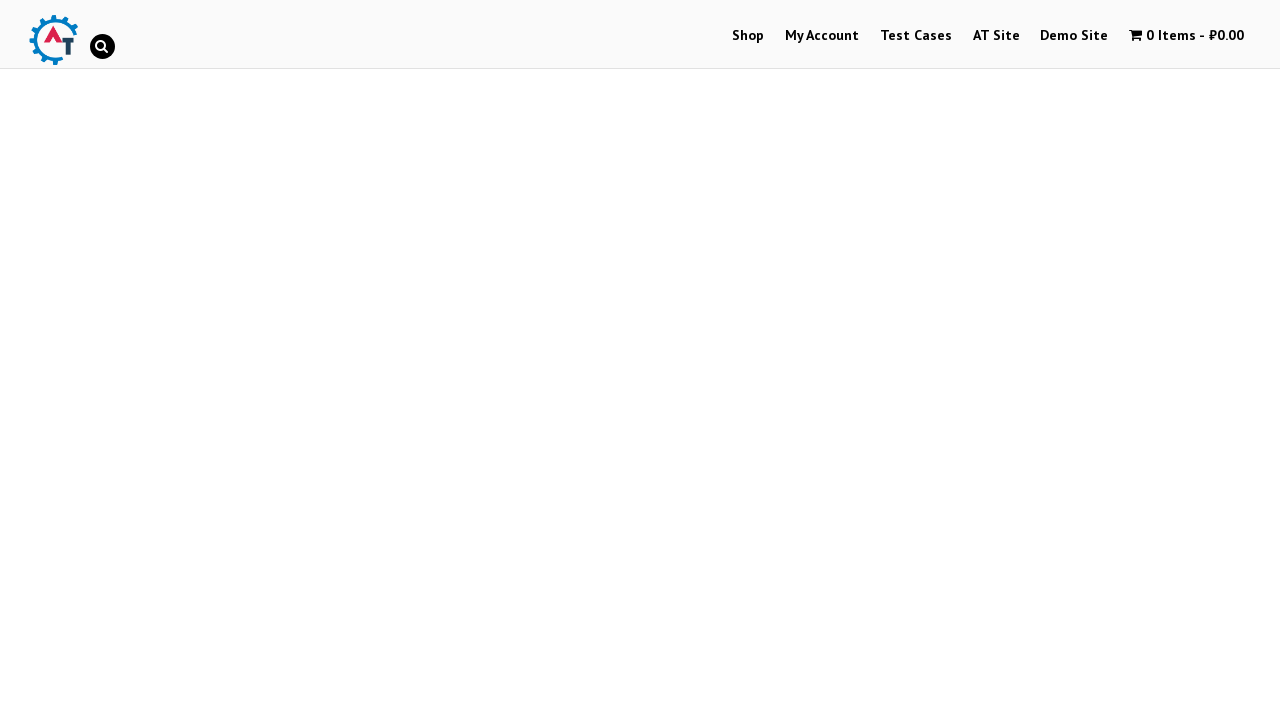

Home page loaded with arrival images
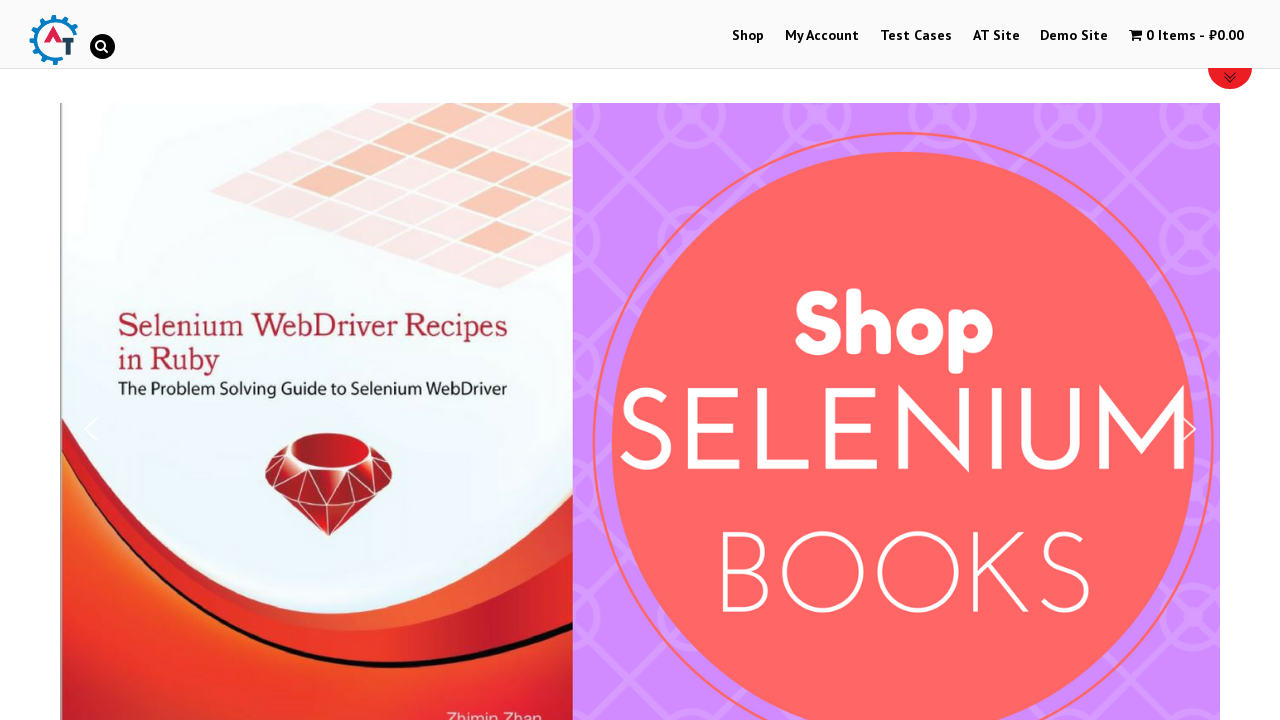

Clicked Thinking in HTML arrival image at (640, 361) on xpath=//img[@title="Thinking in HTML"]
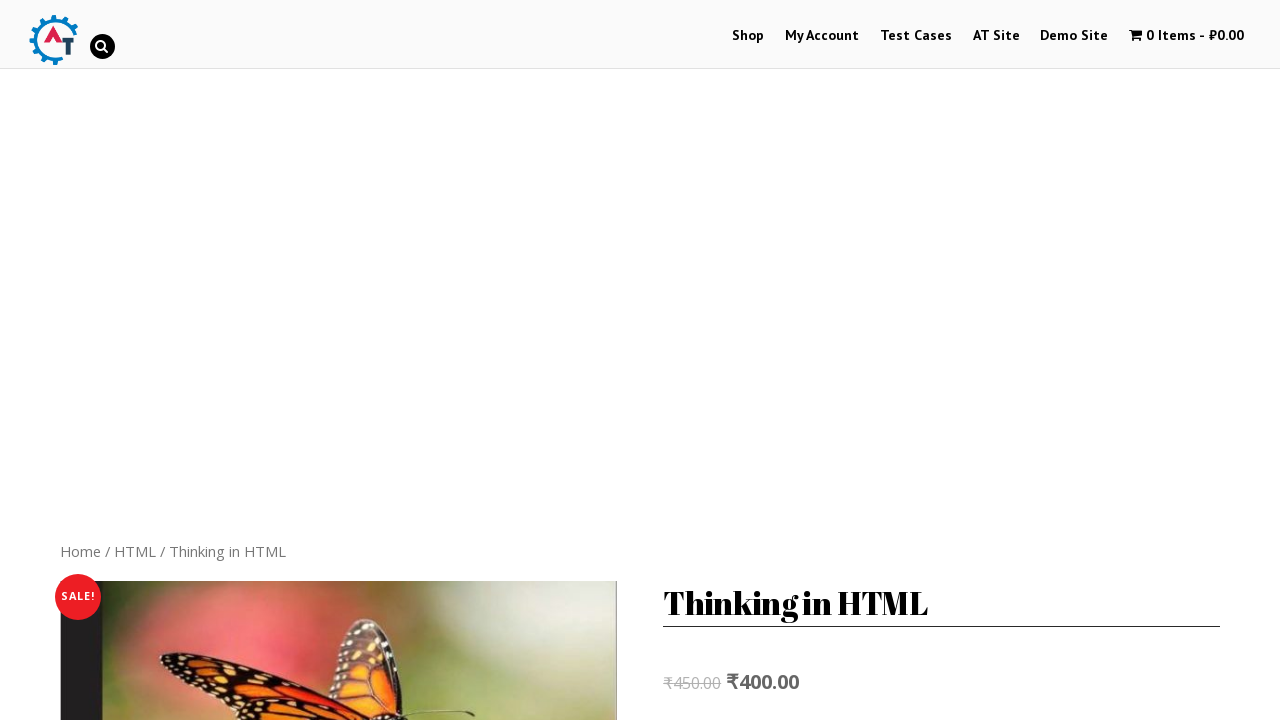

Navigated to Thinking in HTML product page
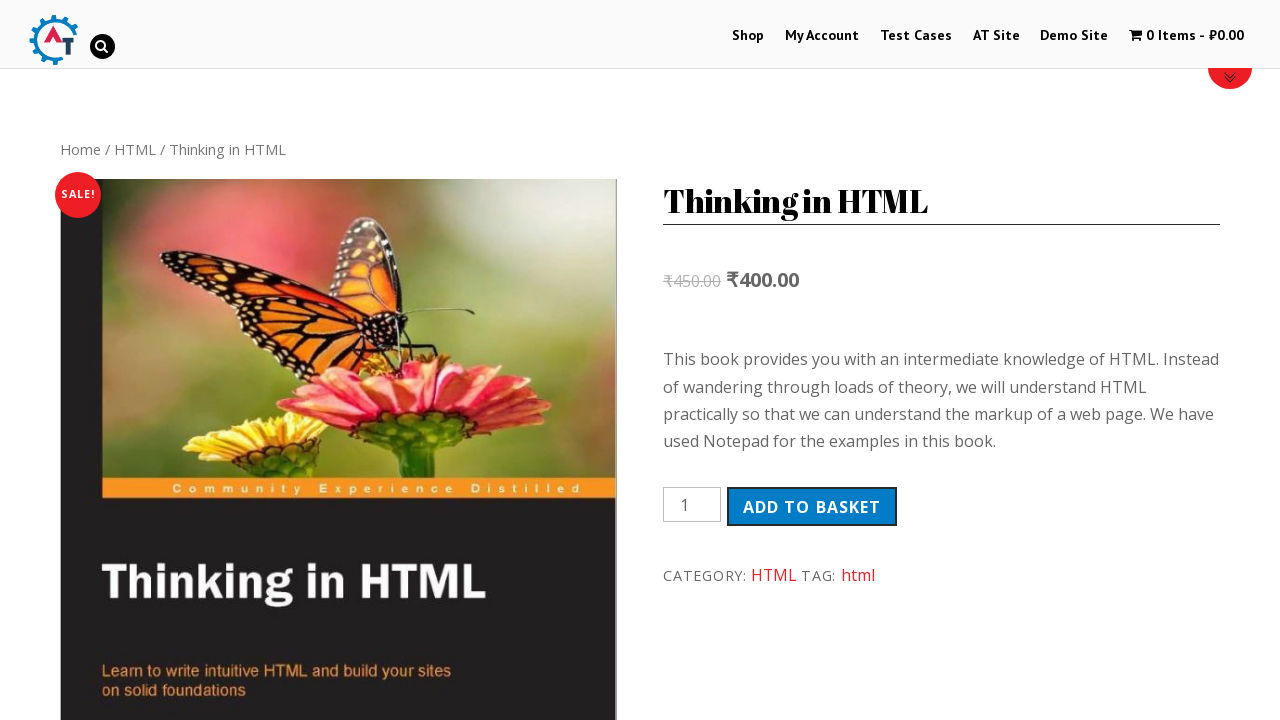

Clicked Shop link to navigate back at (748, 36) on xpath=//a[contains(text(),"Shop")]
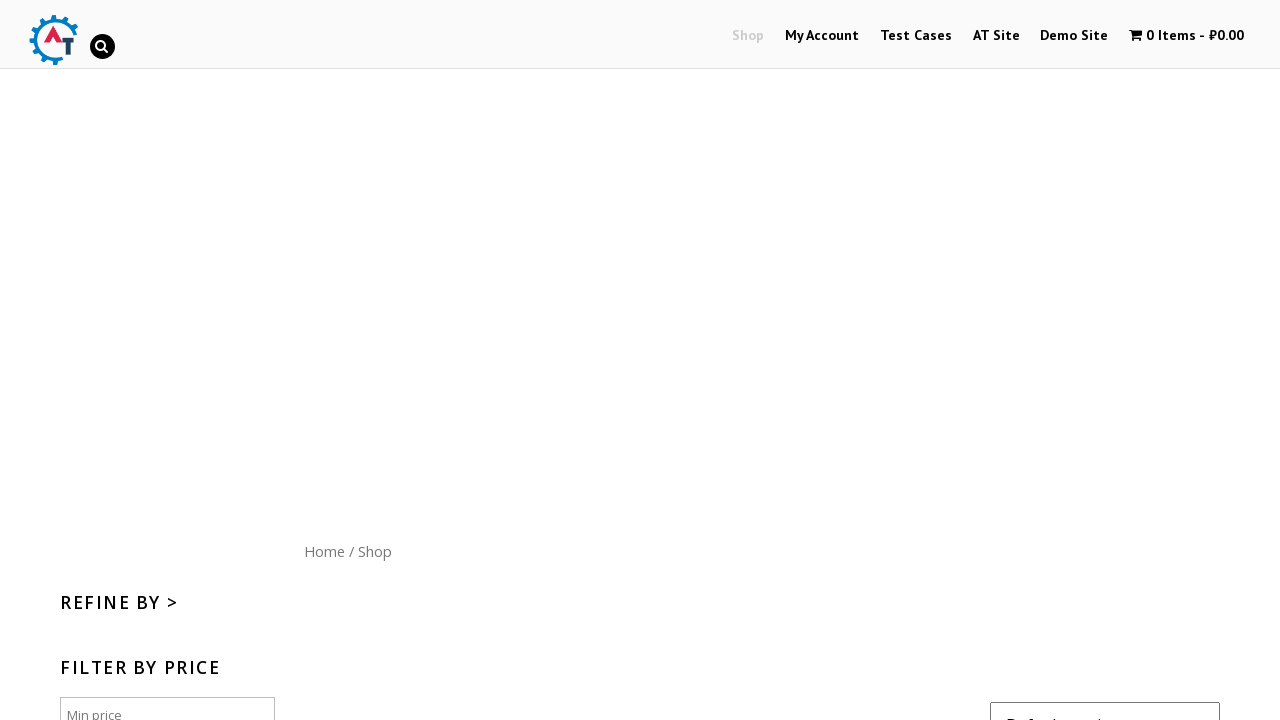

Shop page loaded
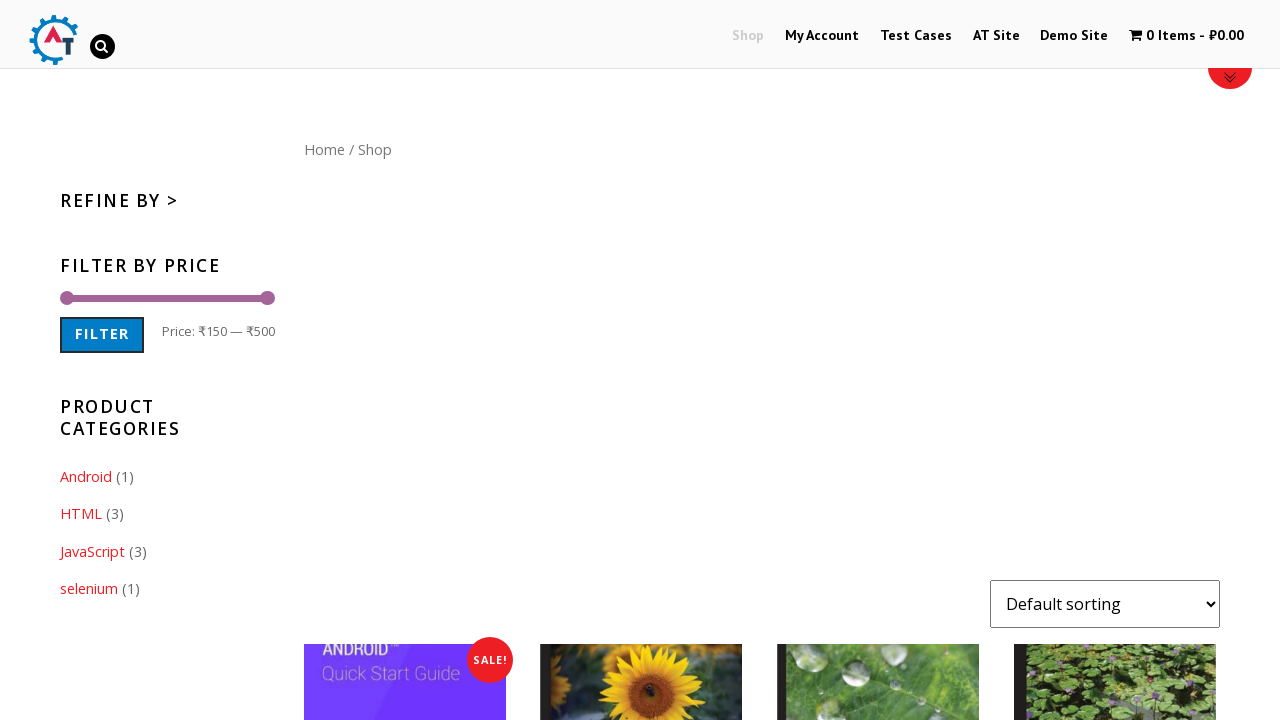

Clicked Home link to return to home page at (324, 149) on xpath=//a[contains(text(),"Home")]
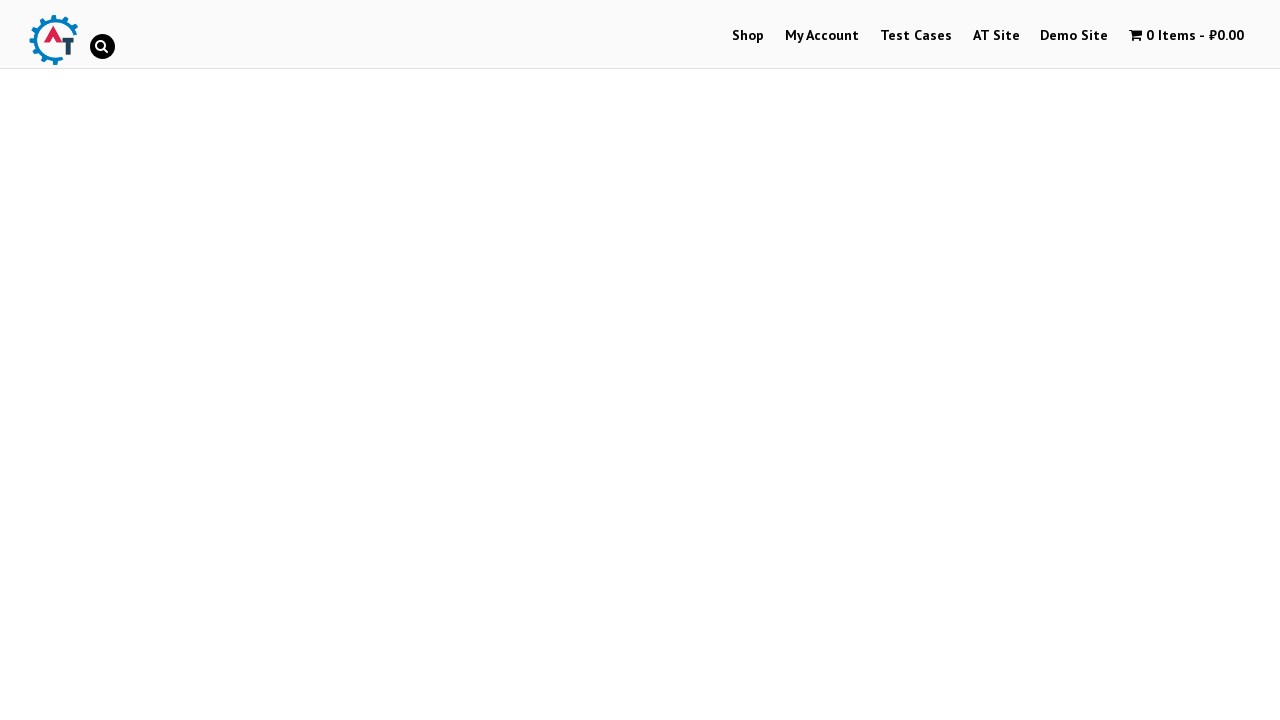

Home page loaded with arrival images
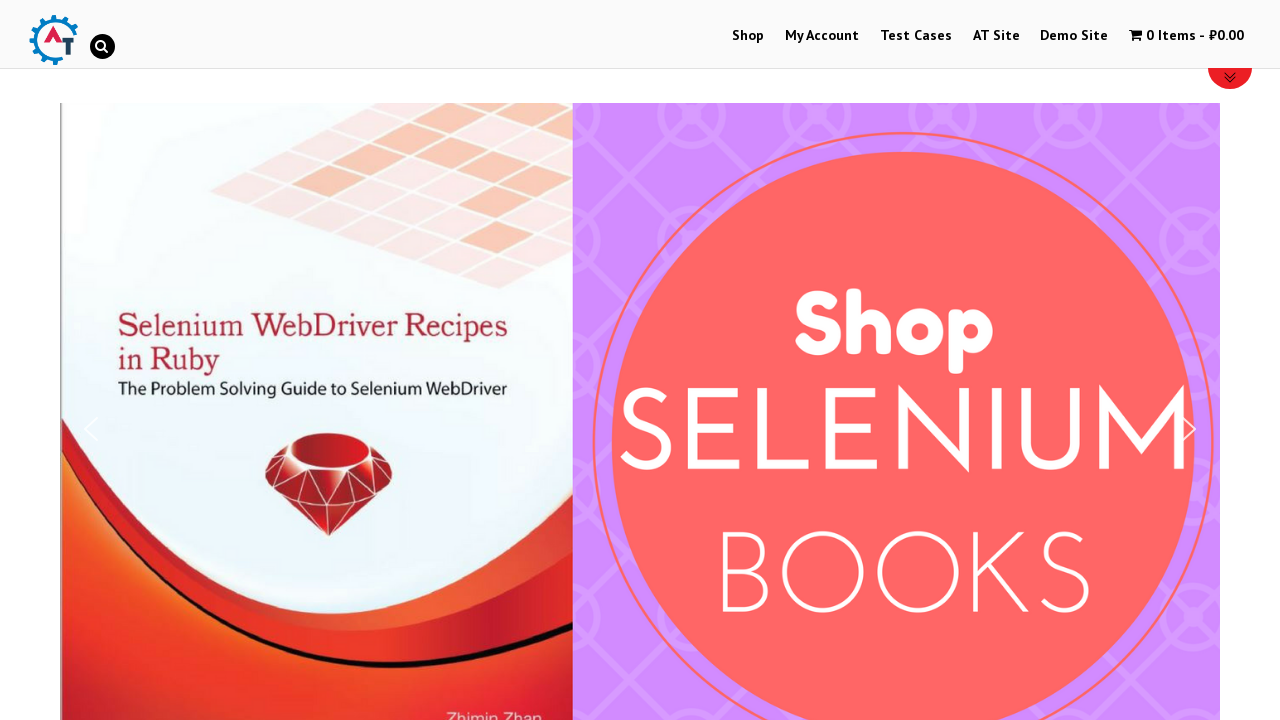

Clicked Mastering JavaScript arrival image at (1039, 361) on xpath=//img[@title="Mastering JavaScript"]
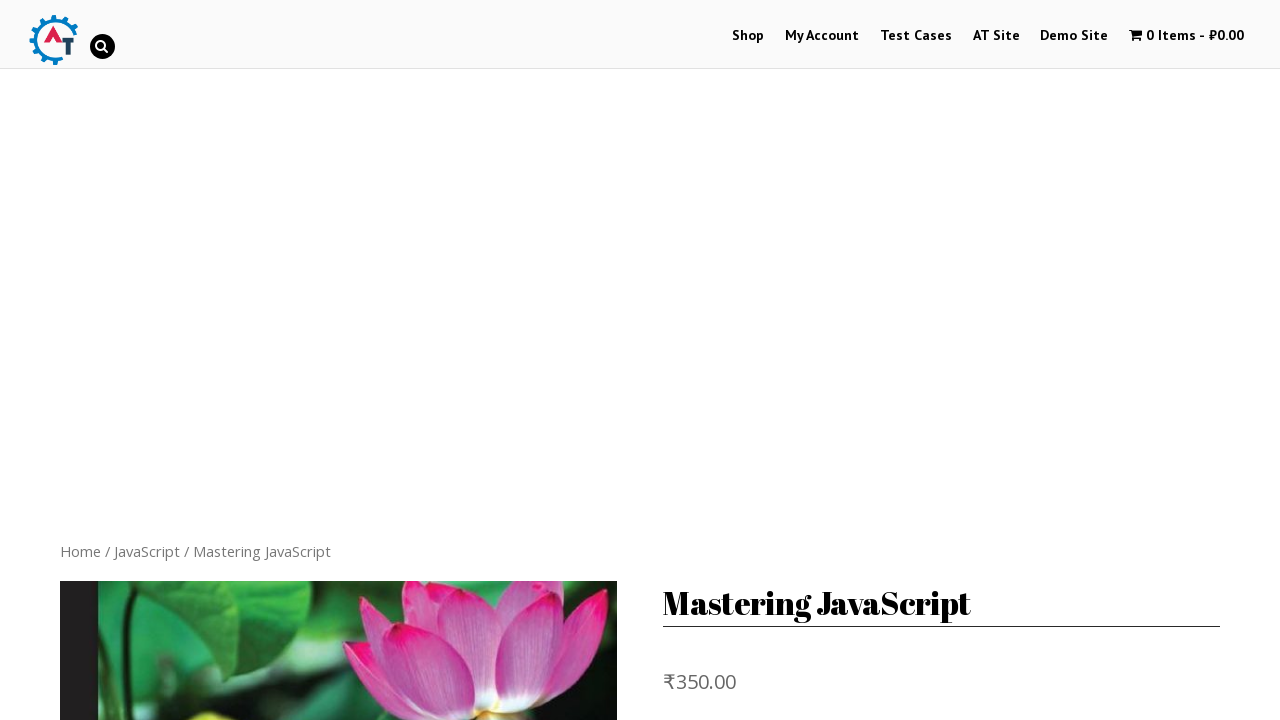

Navigated to Mastering JavaScript product page
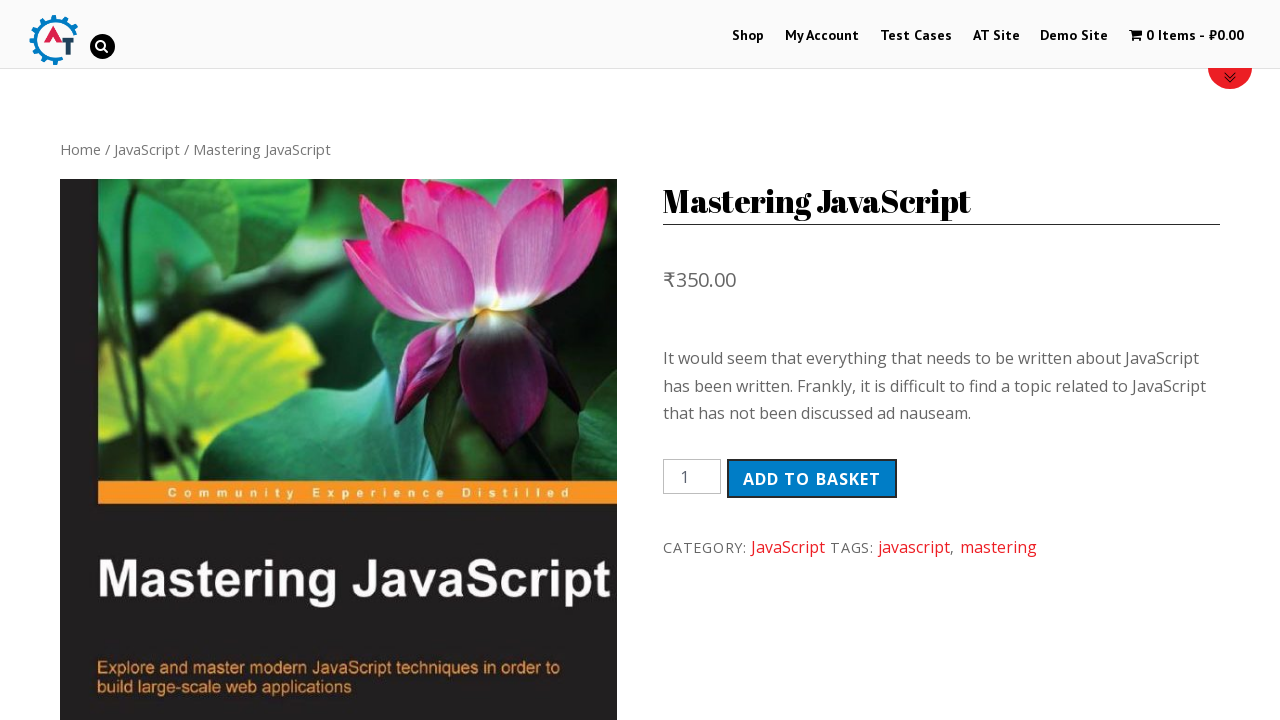

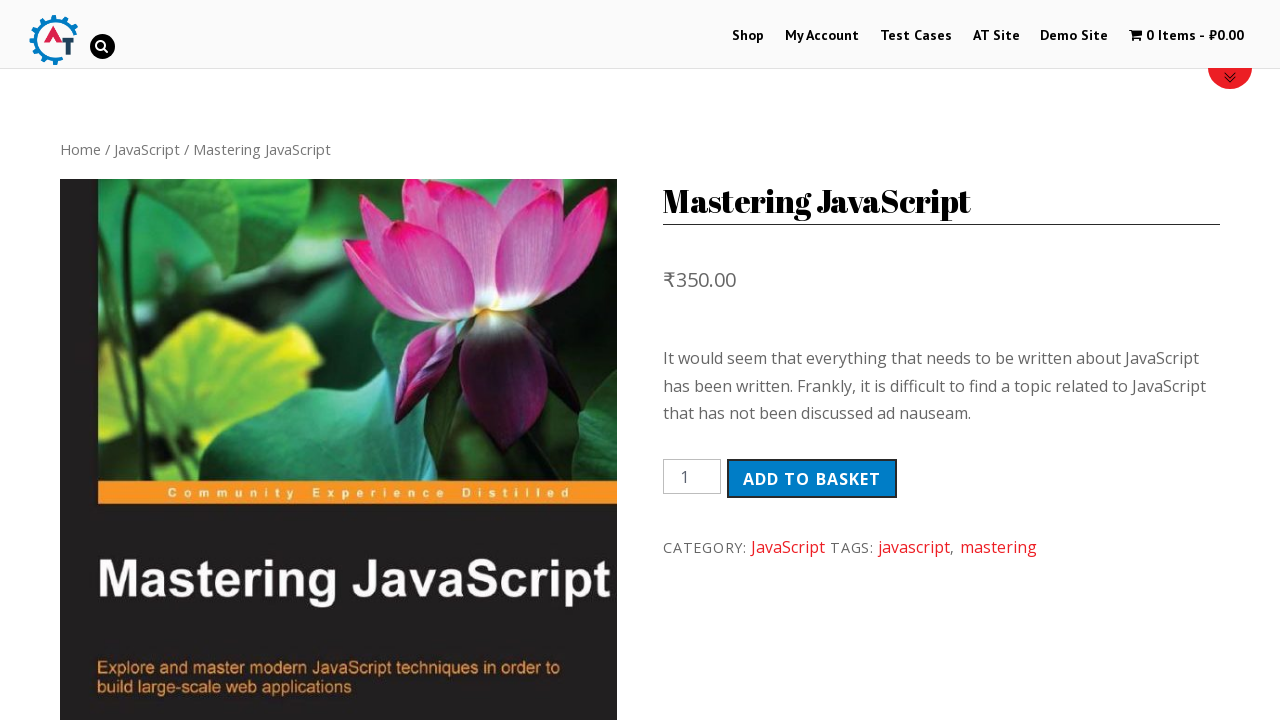